Tests opting out of A/B tests by adding an opt-out cookie after visiting the page, then refreshing to verify the page shows the non-A/B test version.

Starting URL: http://the-internet.herokuapp.com/abtest

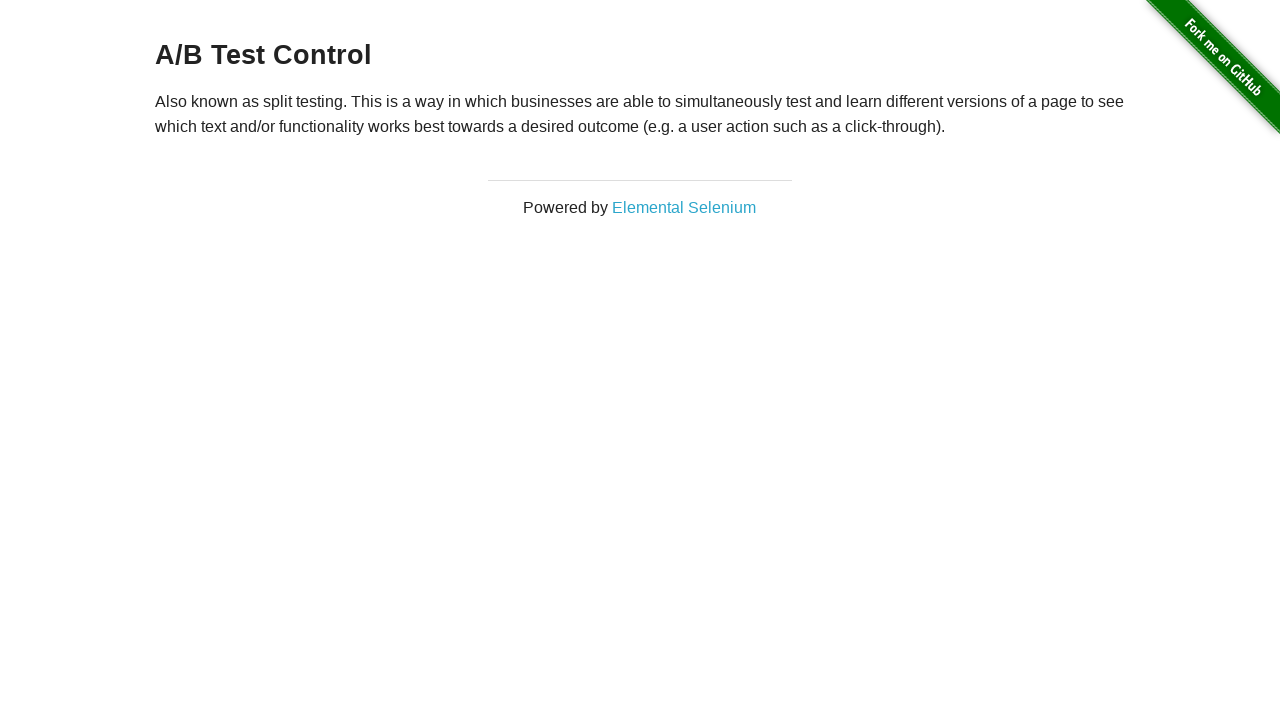

Navigated to A/B test page
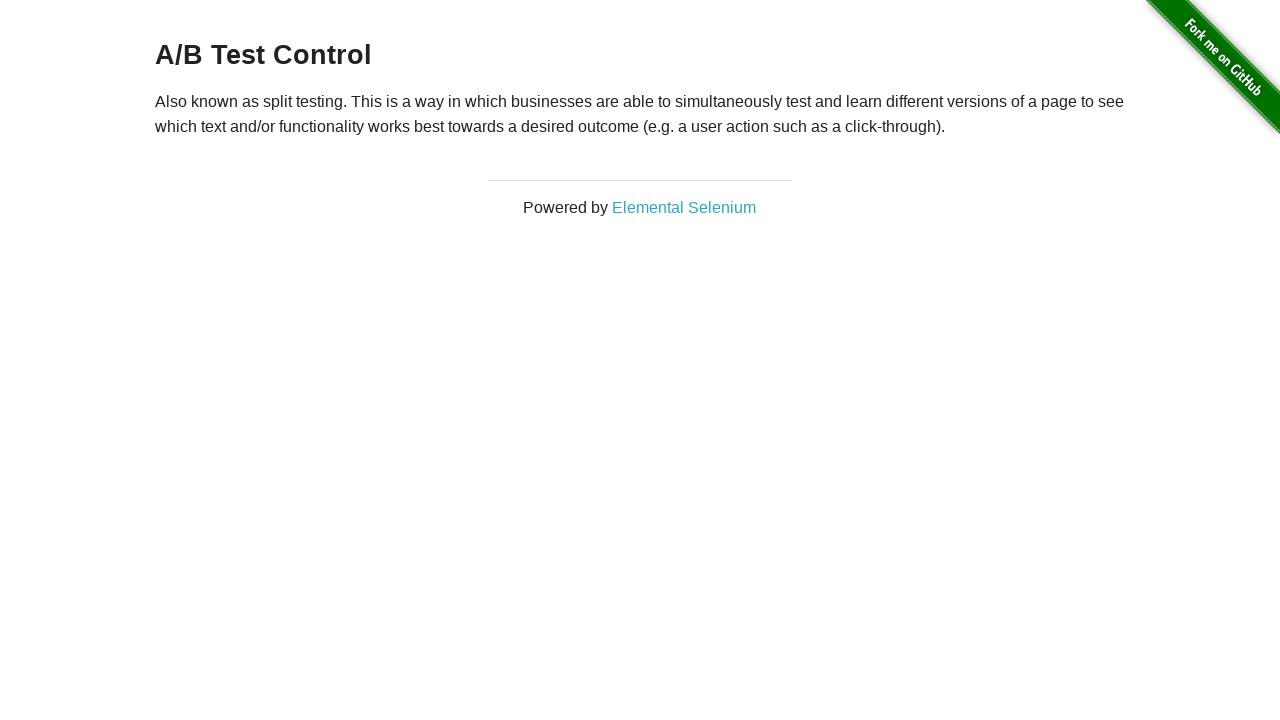

Located heading element
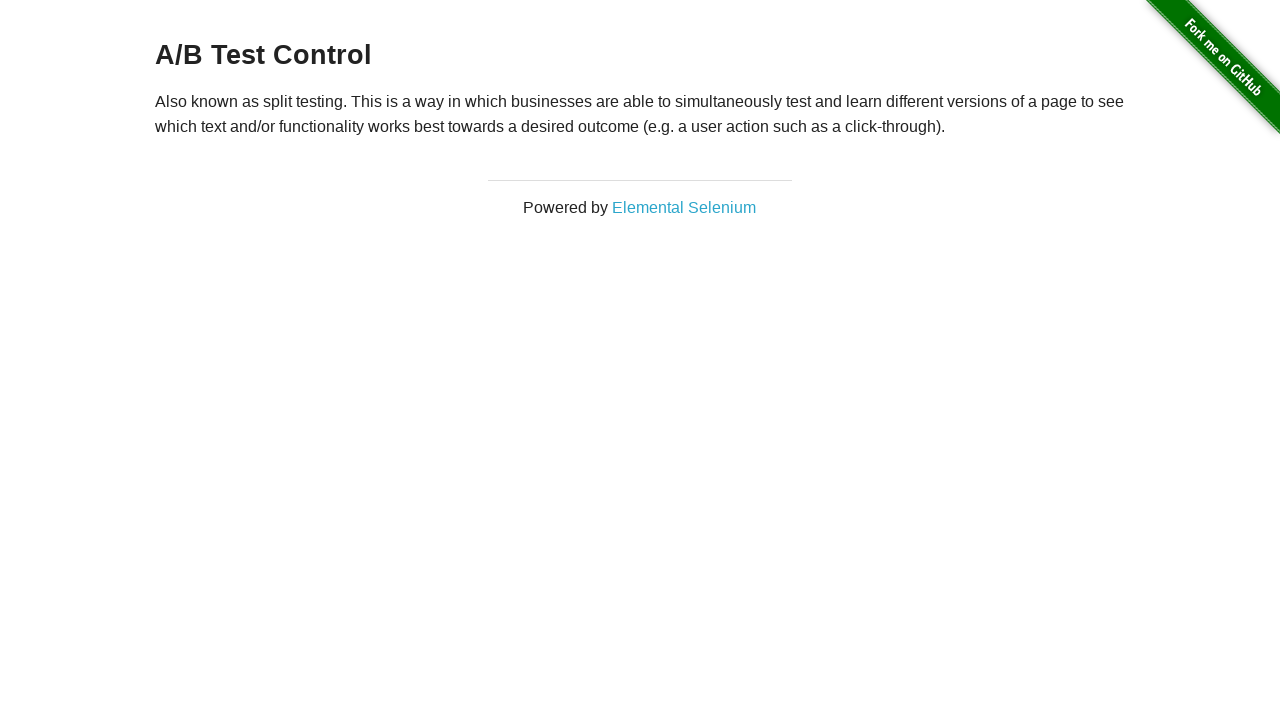

Retrieved heading text: 'A/B Test Control'
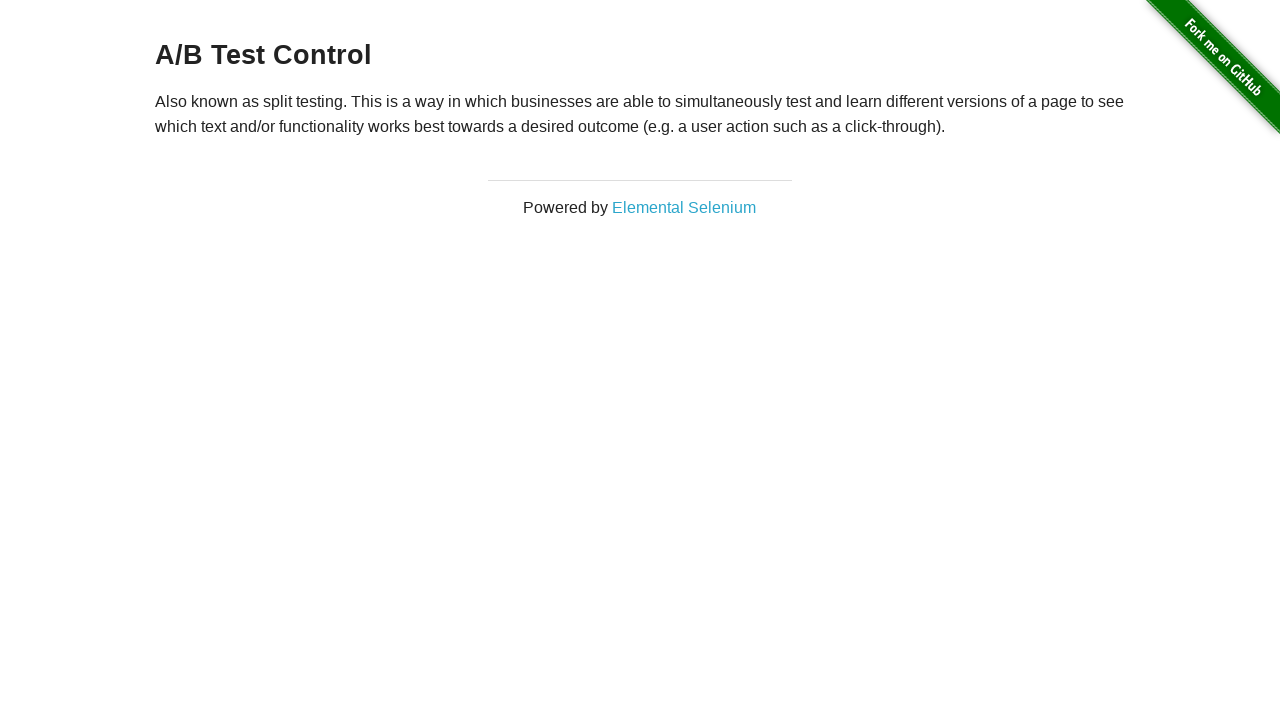

Detected A/B test variant in heading
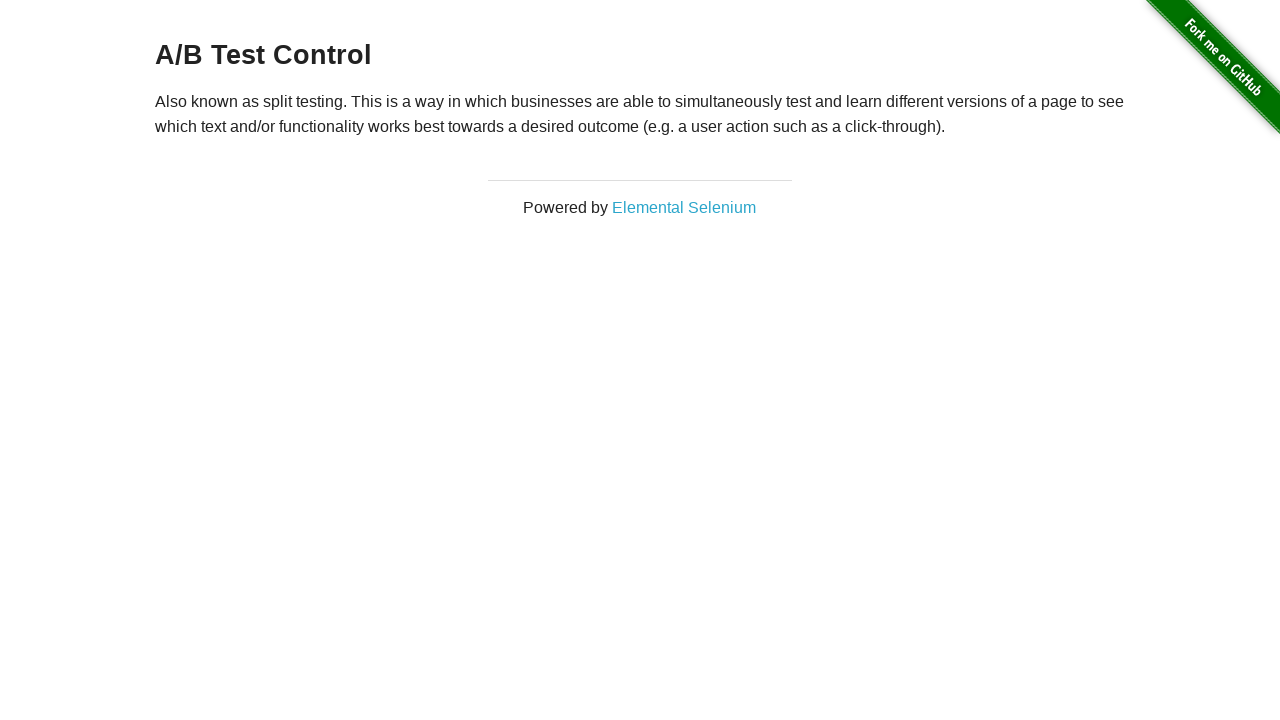

Added optimizelyOptOut cookie to opt out of A/B test
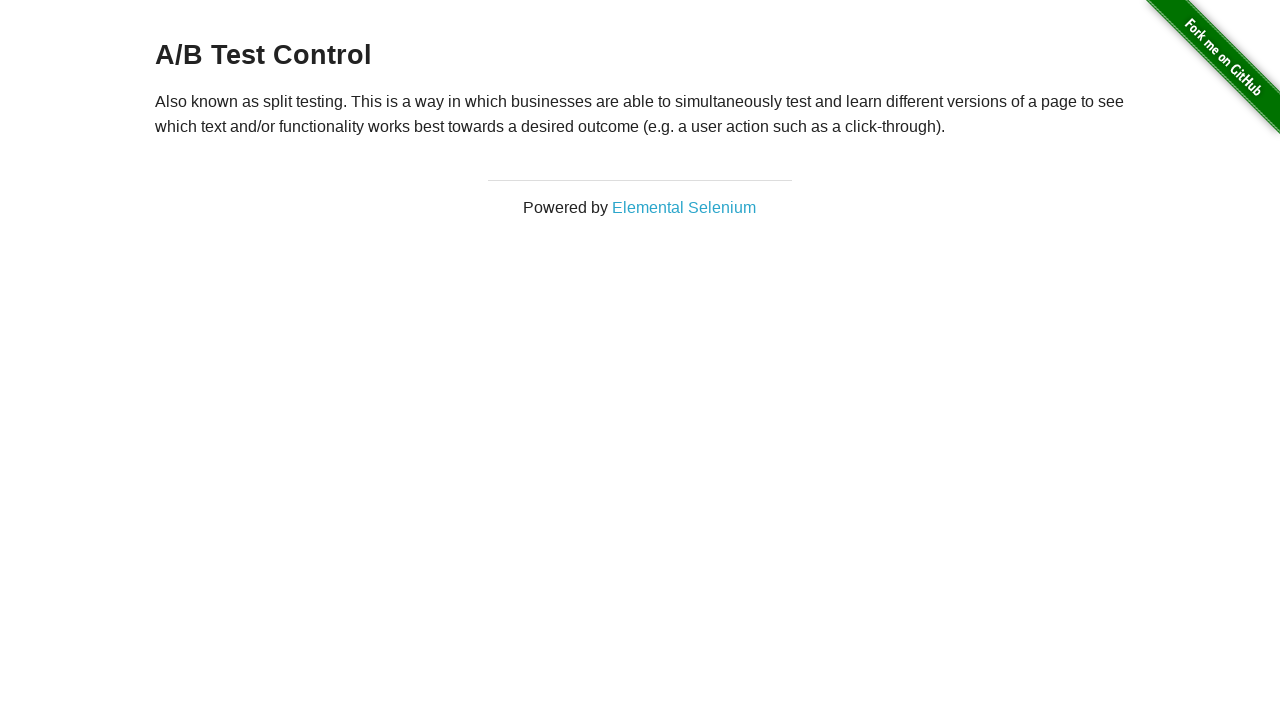

Reloaded page to apply opt-out cookie
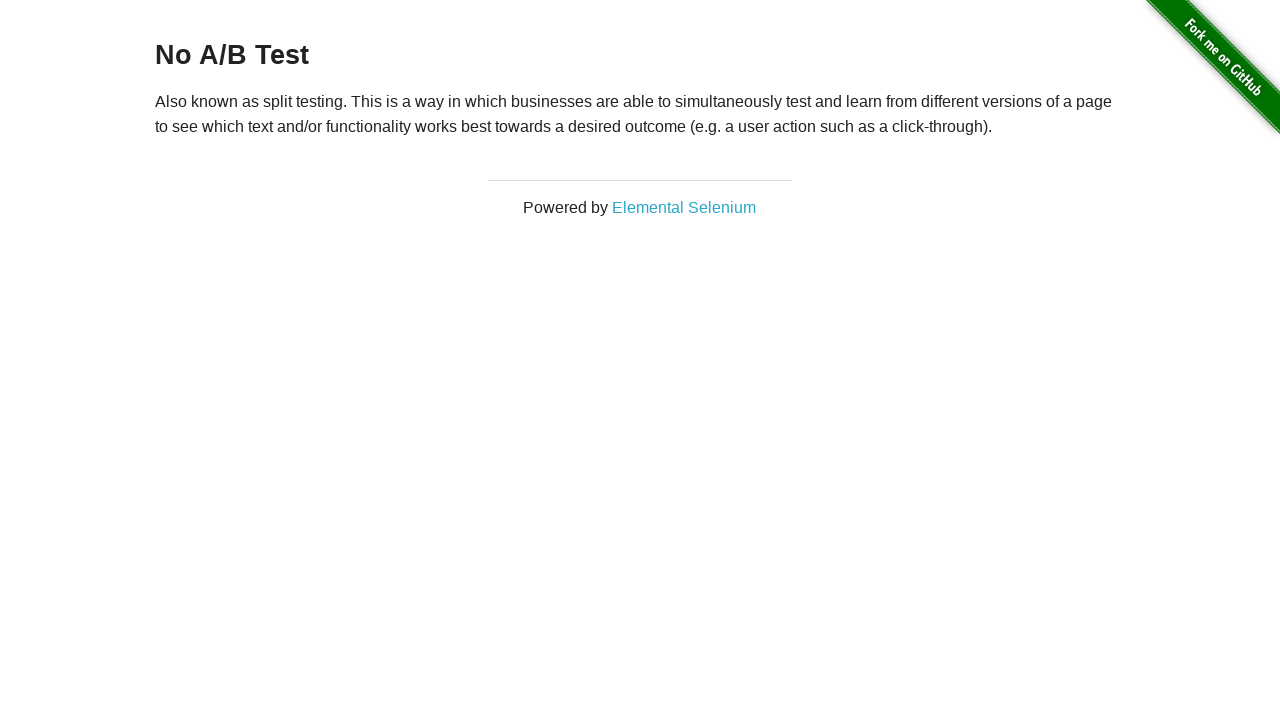

Heading element loaded after page reload
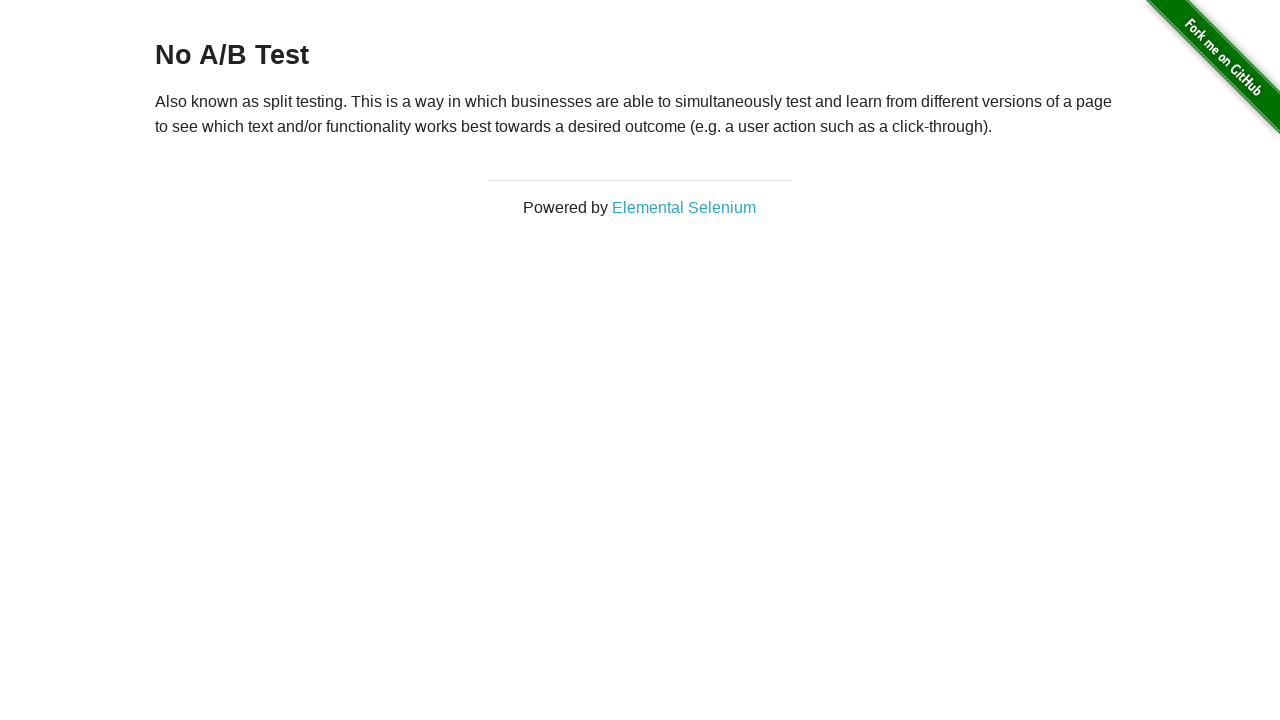

Retrieved final heading text: 'No A/B Test' - opt-out verification complete
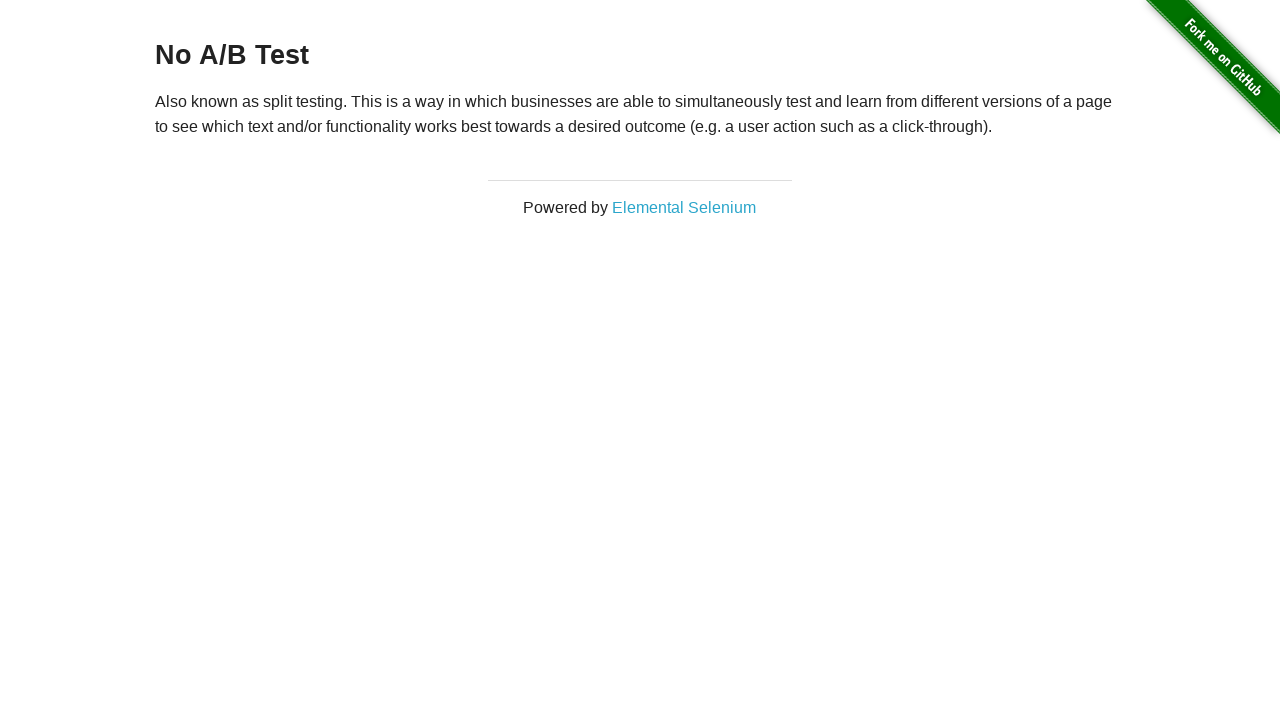

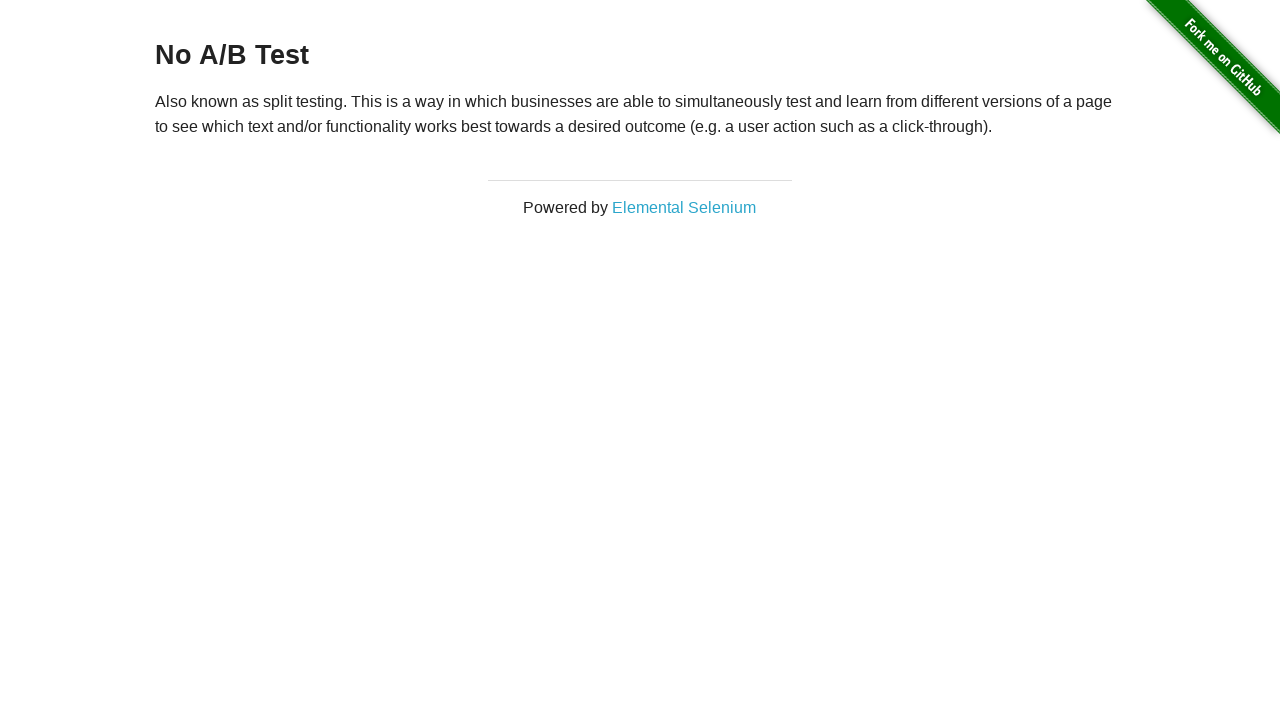